Tests dynamic content loading by clicking the Start button and verifying that "Hello World!" text becomes visible

Starting URL: https://the-internet.herokuapp.com/dynamic_loading/1

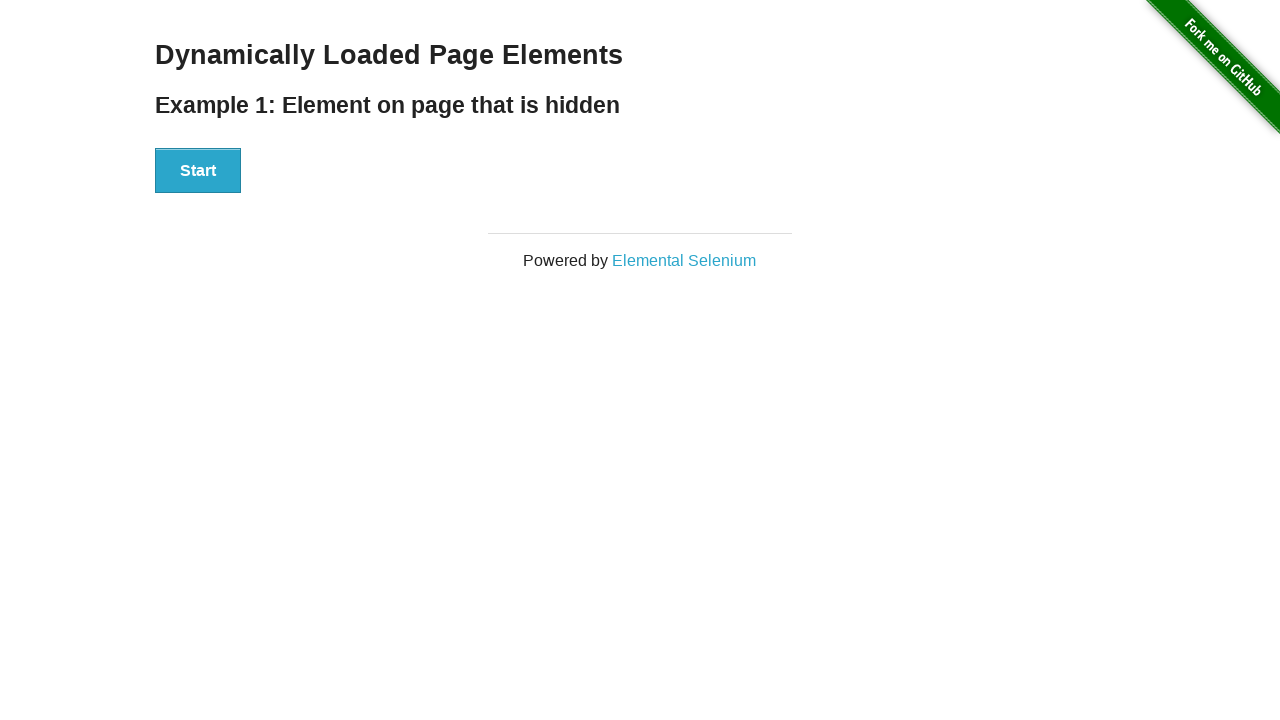

Clicked the Start button to trigger dynamic loading at (198, 171) on xpath=//button[text()='Start']
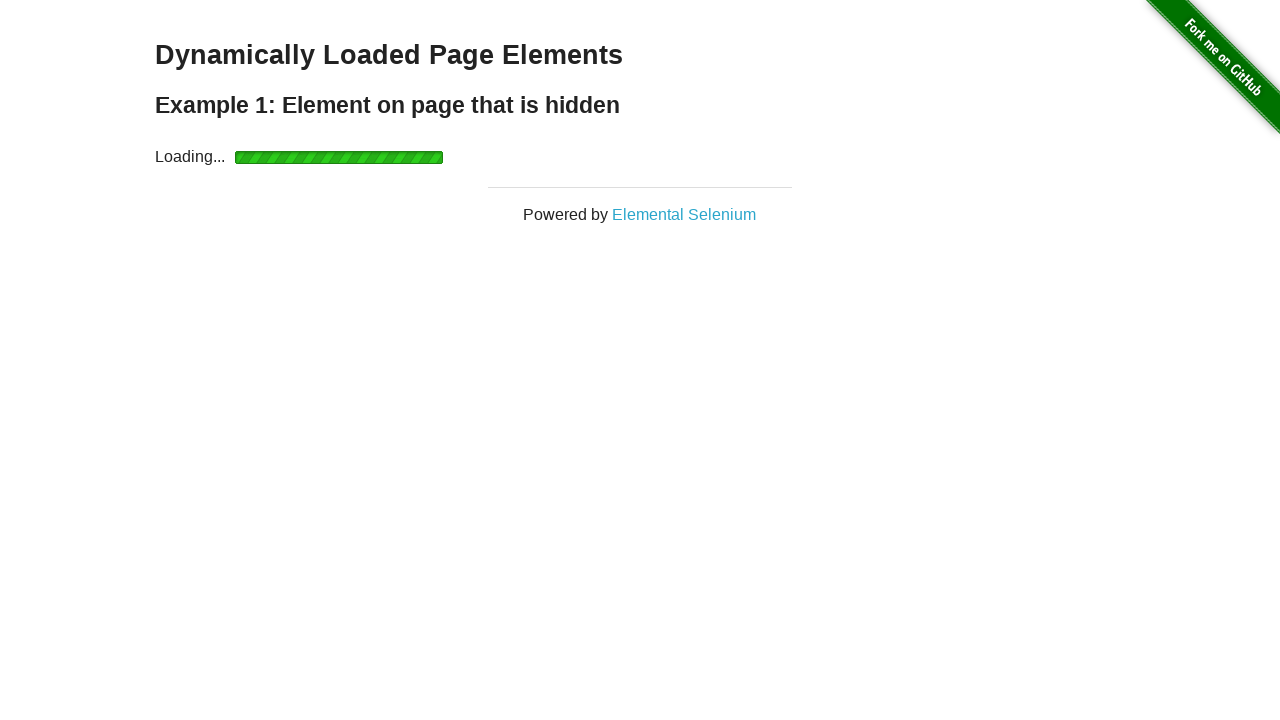

Verified that 'Hello World!' text became visible after dynamic loading
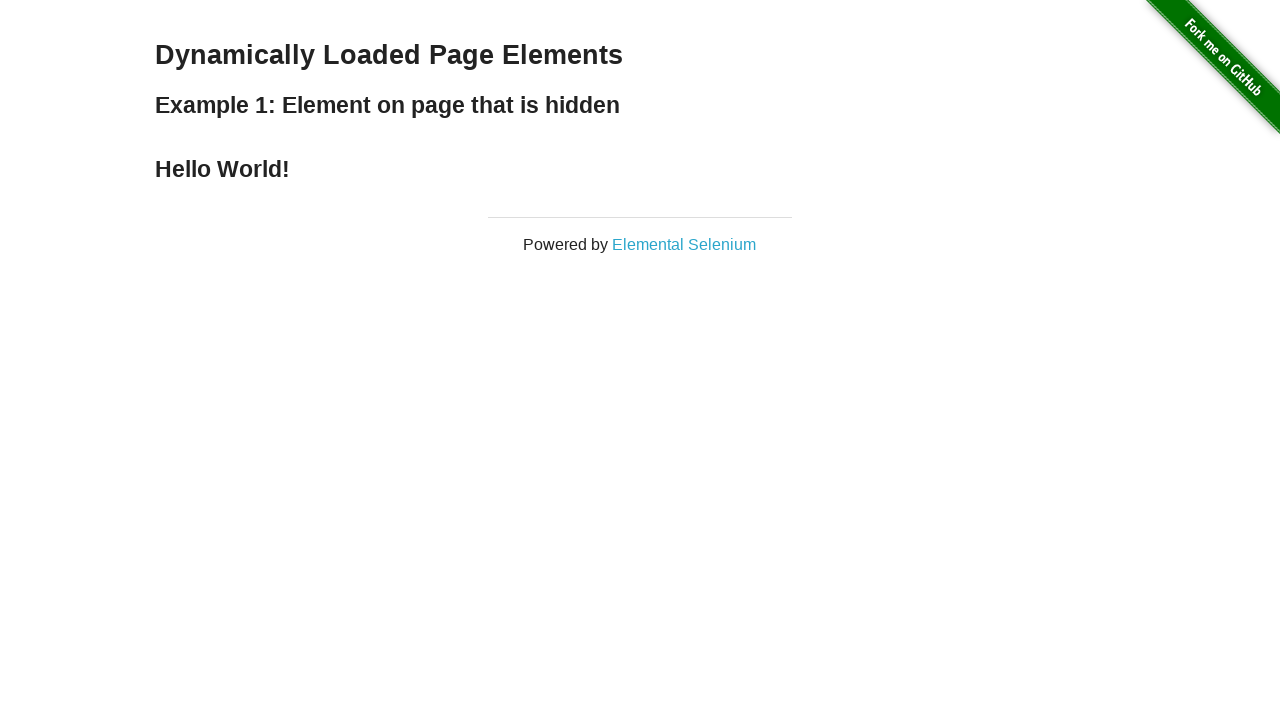

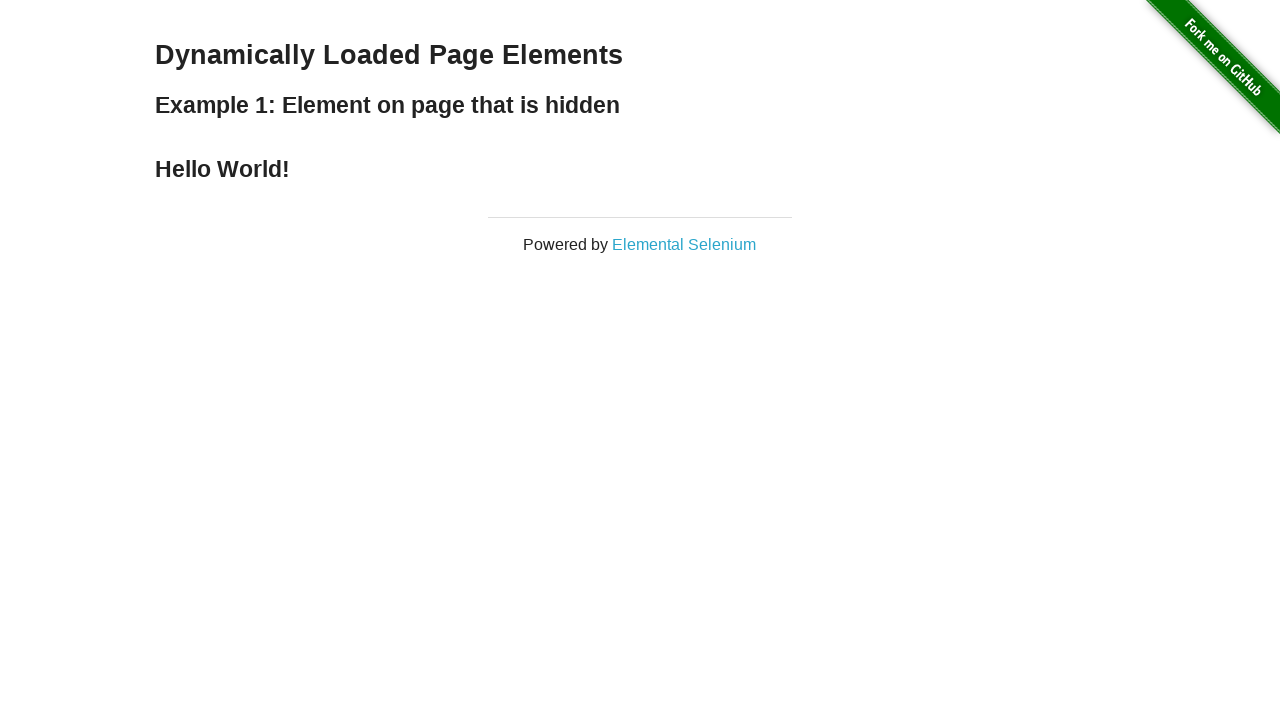